Navigates through multiple pages of the TestFire demo banking application (About Us, Contact Us, Investor, Press, Careers, Subscribe) and verifies each page loads successfully.

Starting URL: https://demo.testfire.net/index.jsp

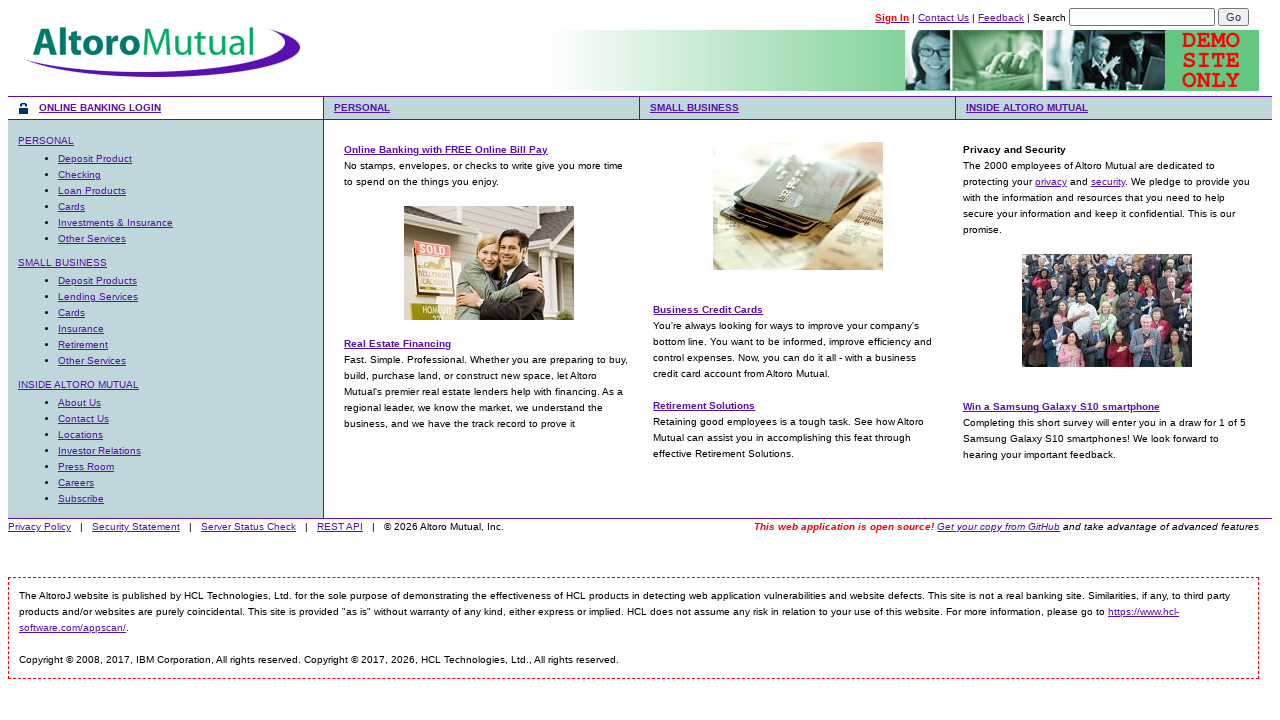

Navigated to about_us page at https://demo.testfire.net/index.jsp?content=inside_about.htm
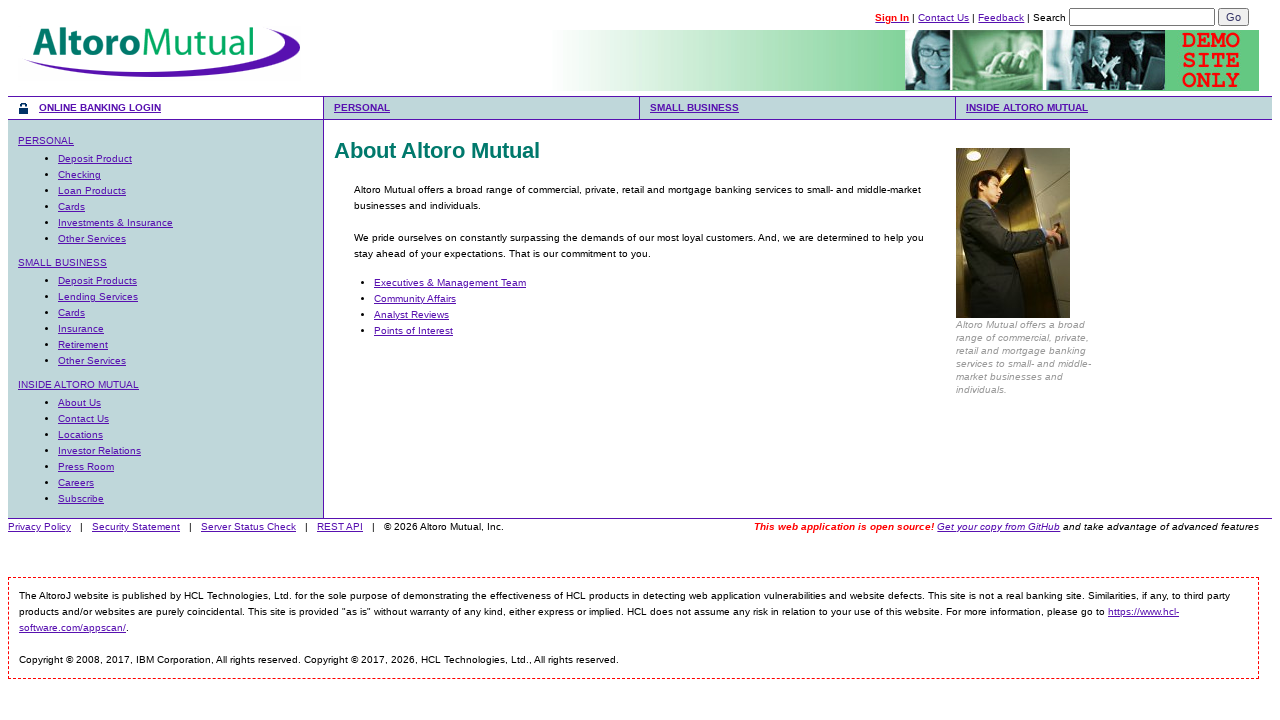

about_us page loaded successfully (domcontentloaded)
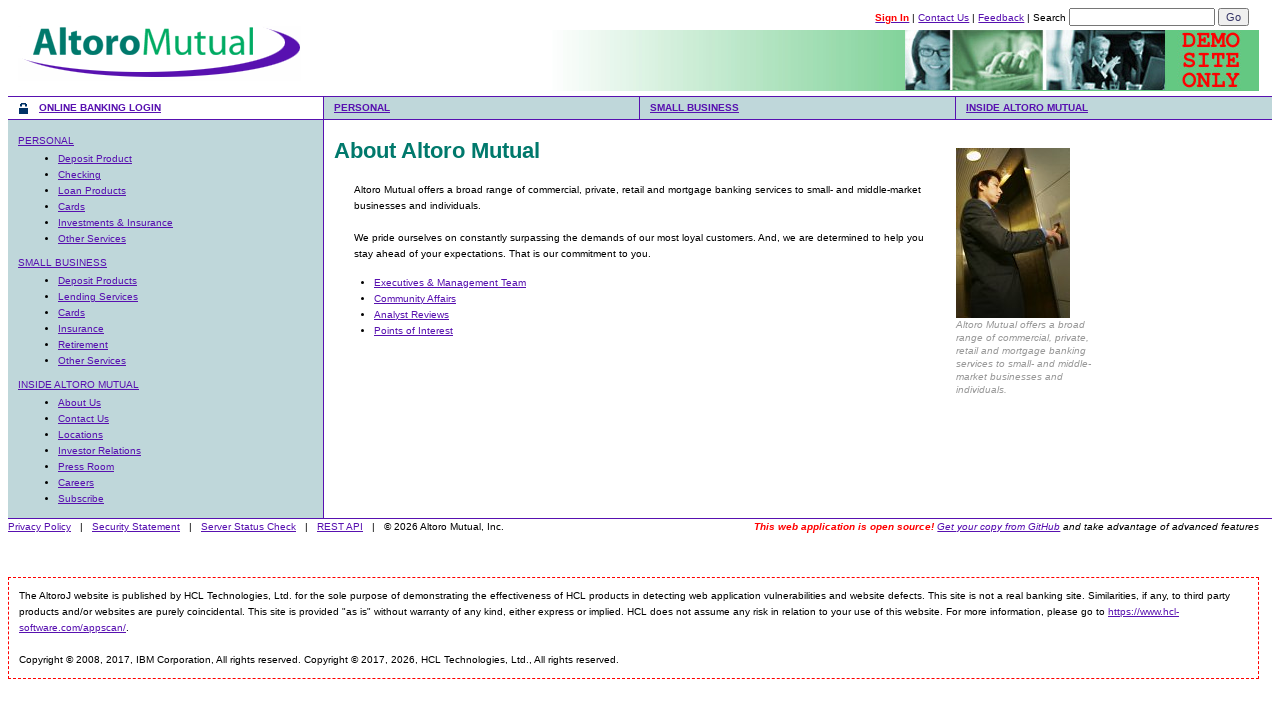

Navigated to contact_us page at https://demo.testfire.net/index.jsp?content=inside_contact.htm
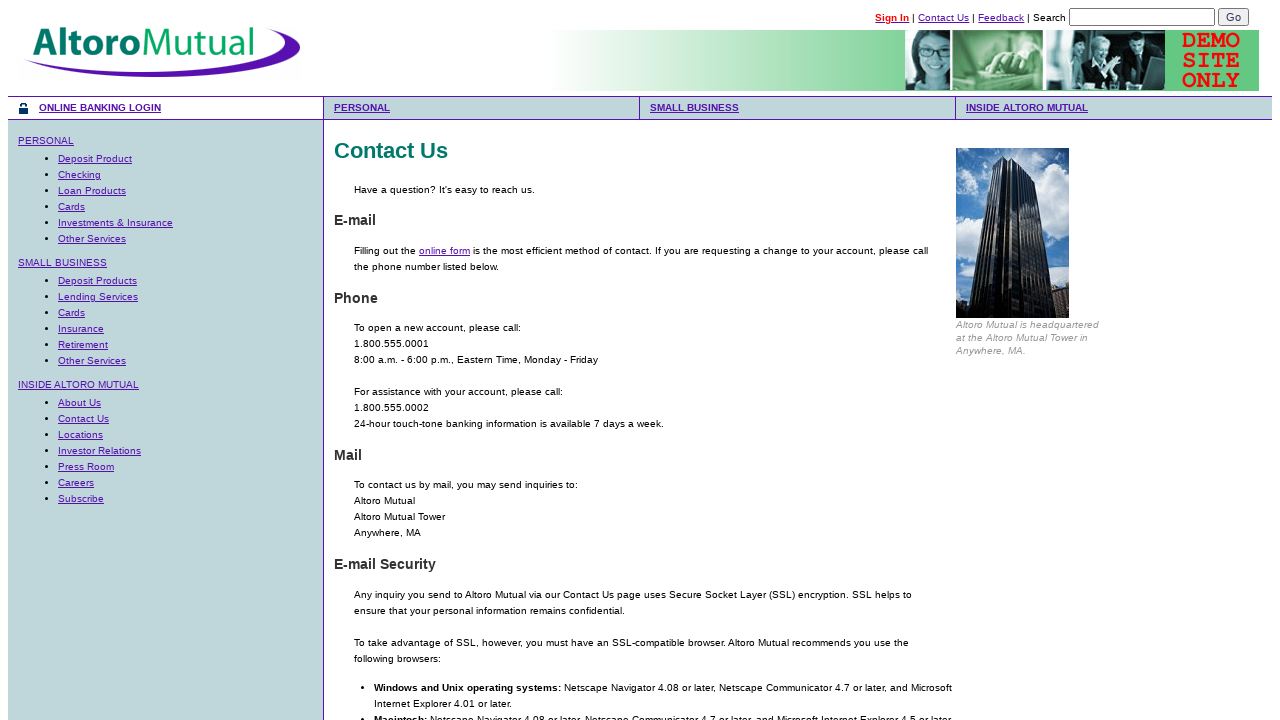

contact_us page loaded successfully (domcontentloaded)
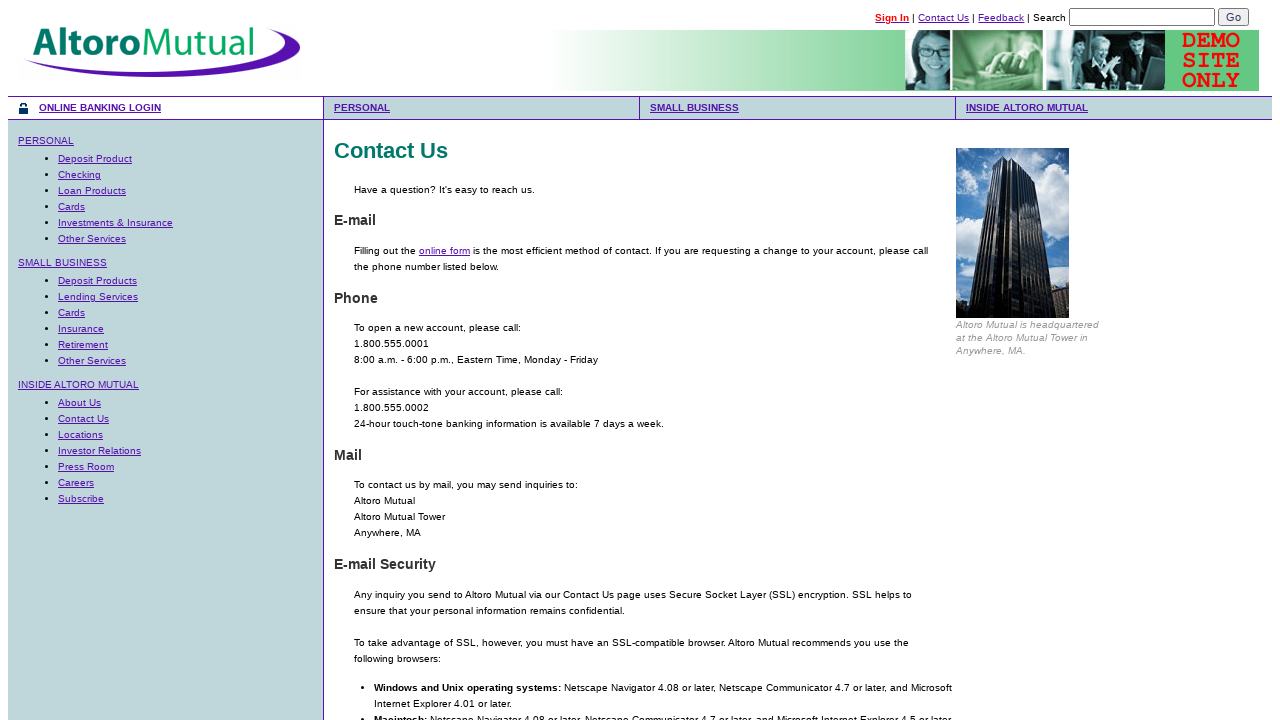

Navigated to investor page at https://demo.testfire.net/index.jsp?content=inside_investor.htm
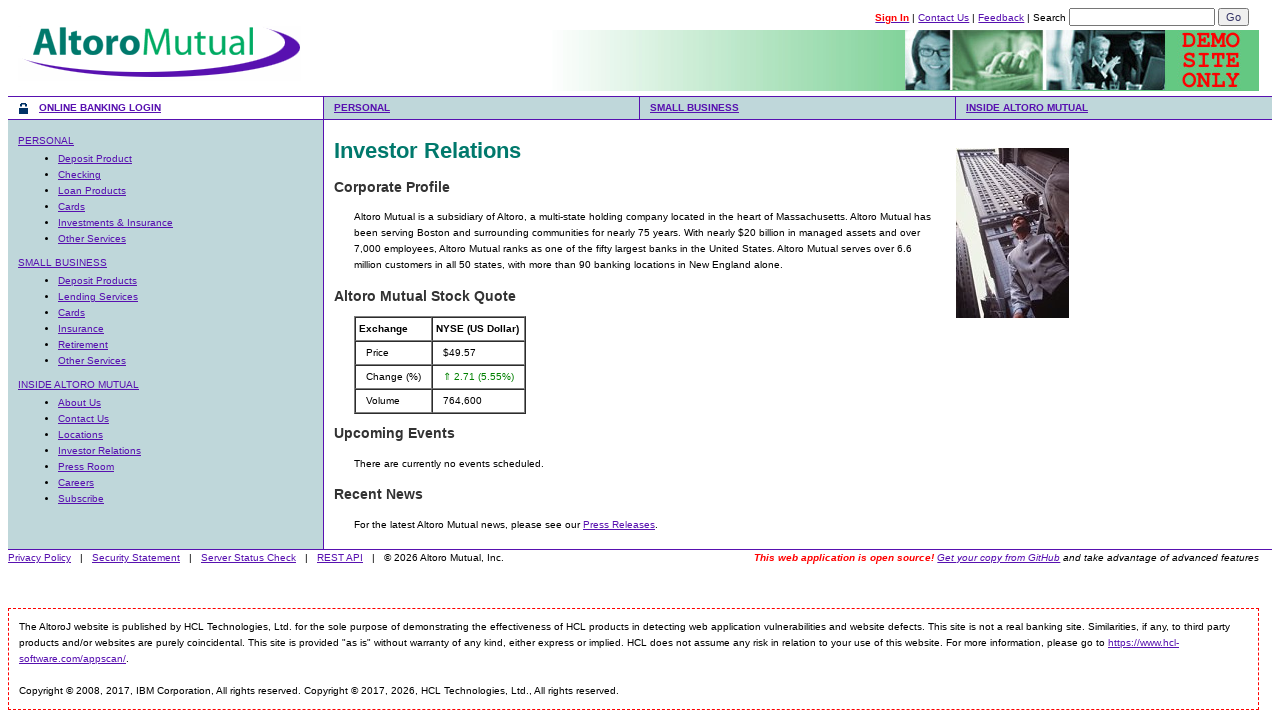

investor page loaded successfully (domcontentloaded)
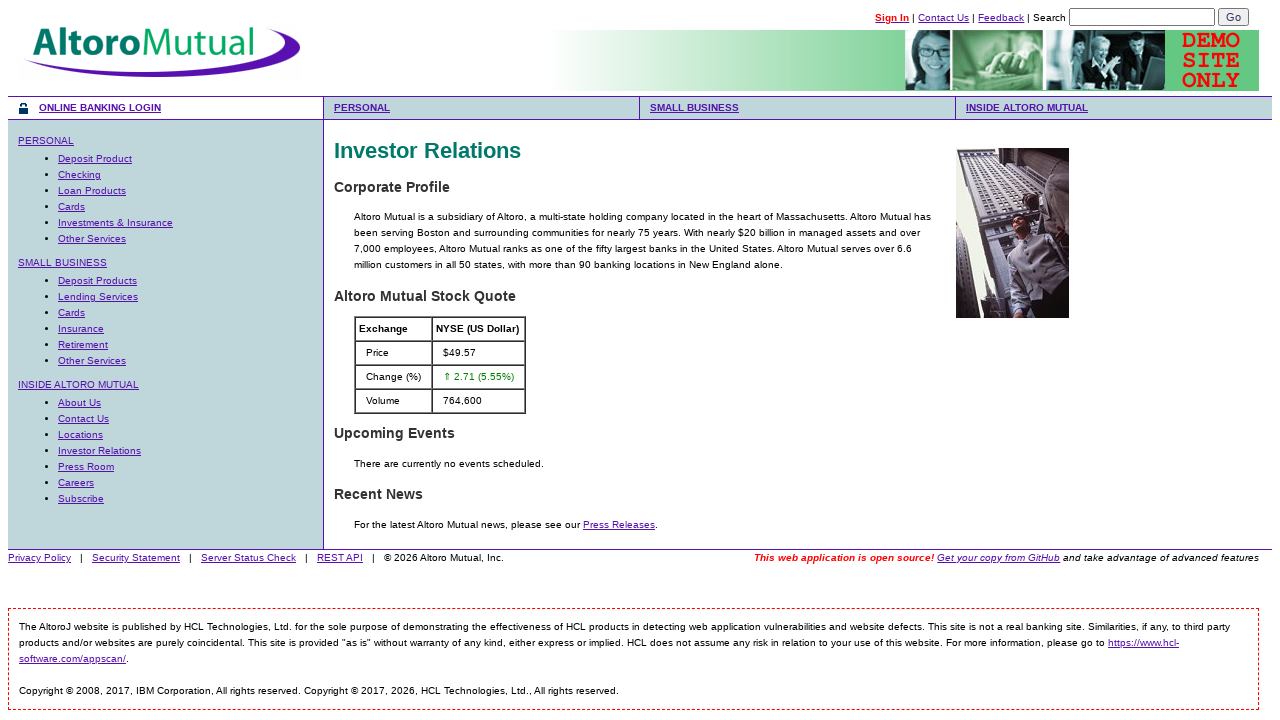

Navigated to press page at https://demo.testfire.net/index.jsp?content=inside_press.htm
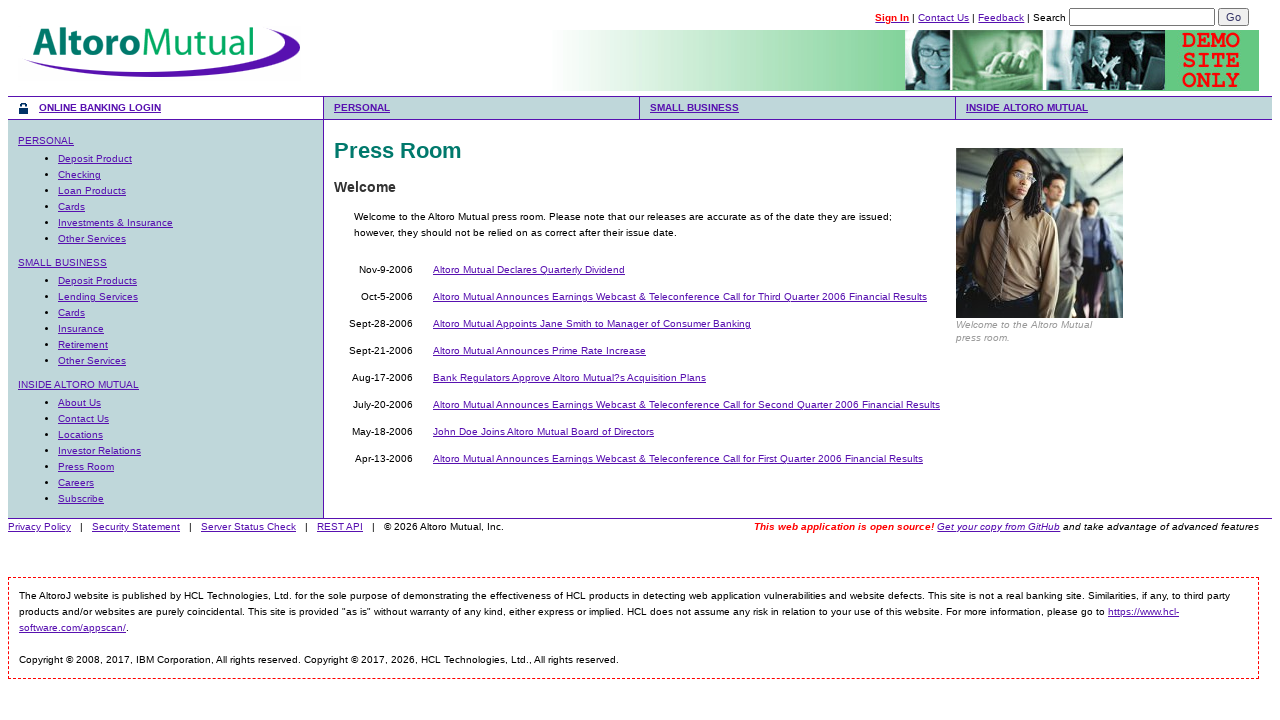

press page loaded successfully (domcontentloaded)
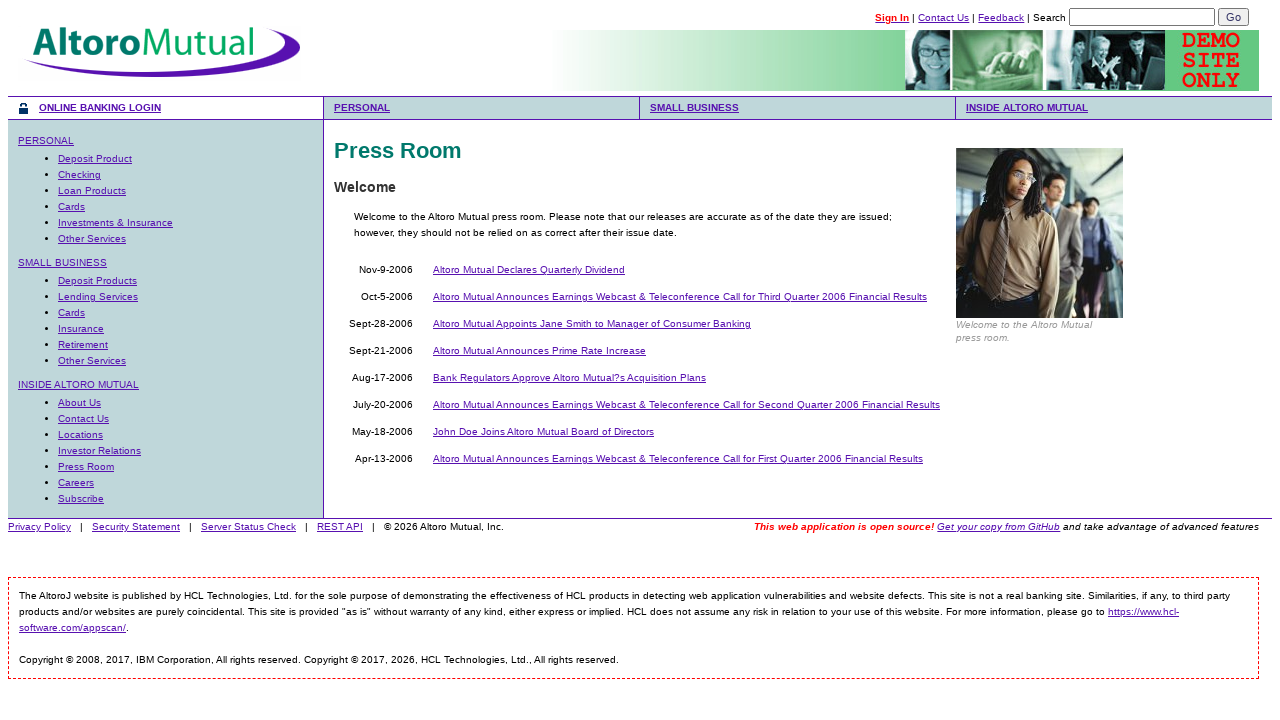

Navigated to careers page at https://demo.testfire.net/index.jsp?content=inside_careers.htm
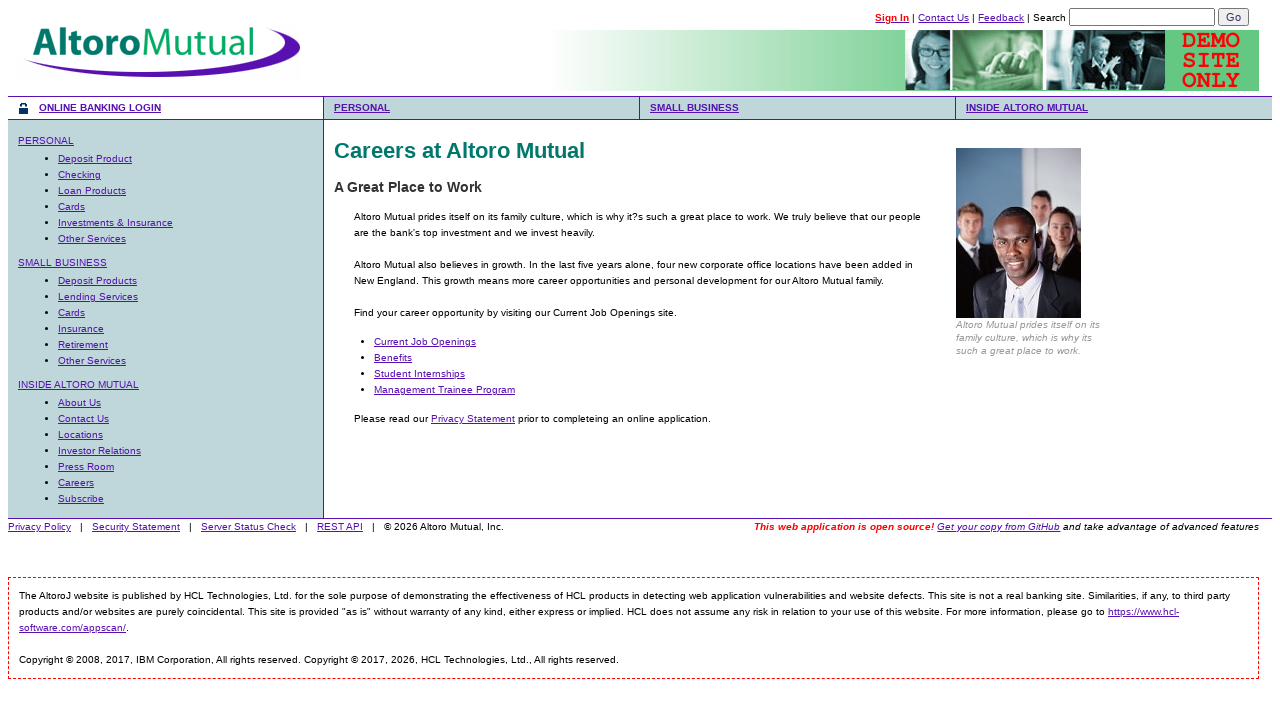

careers page loaded successfully (domcontentloaded)
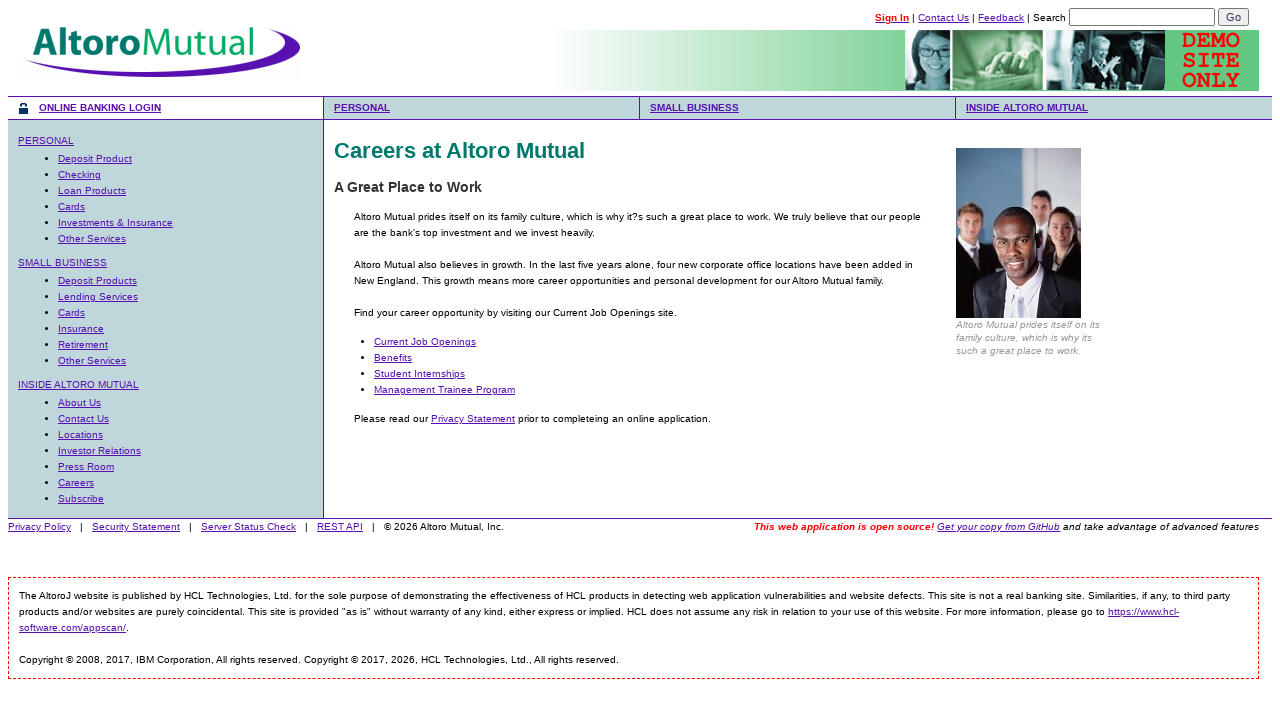

Navigated to subscribe page at https://demo.testfire.net/subscribe.jsp
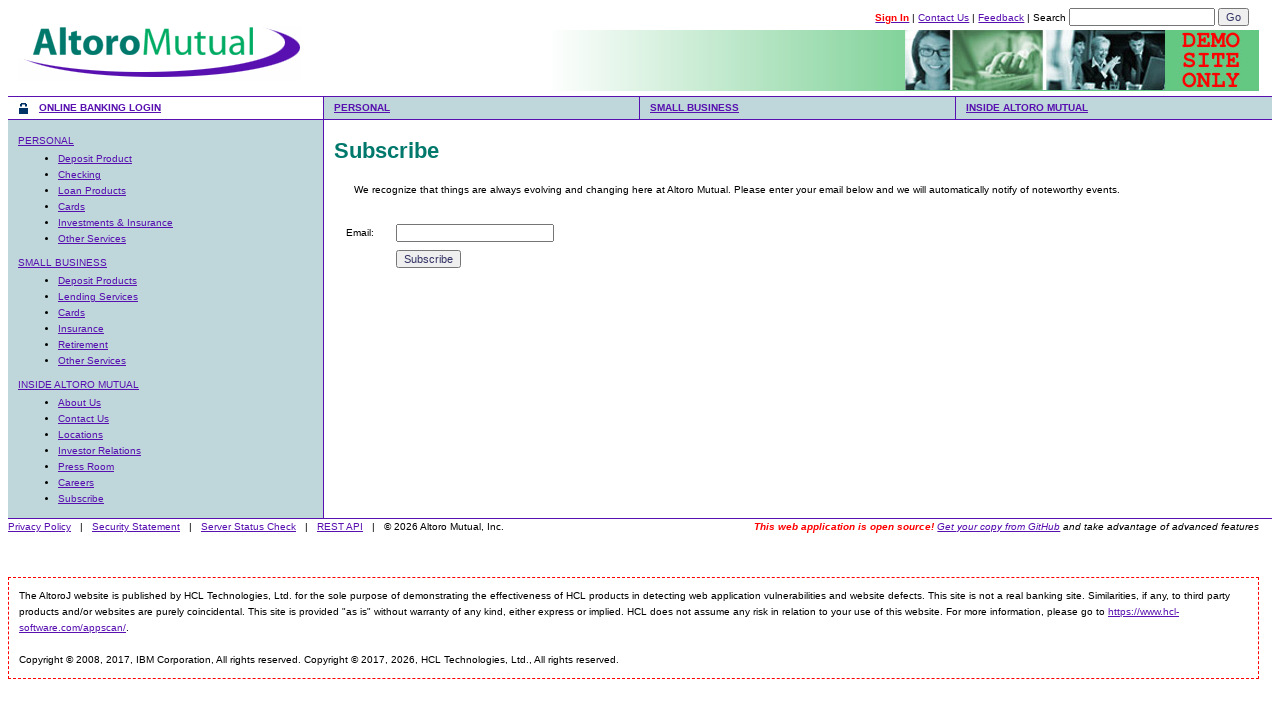

subscribe page loaded successfully (domcontentloaded)
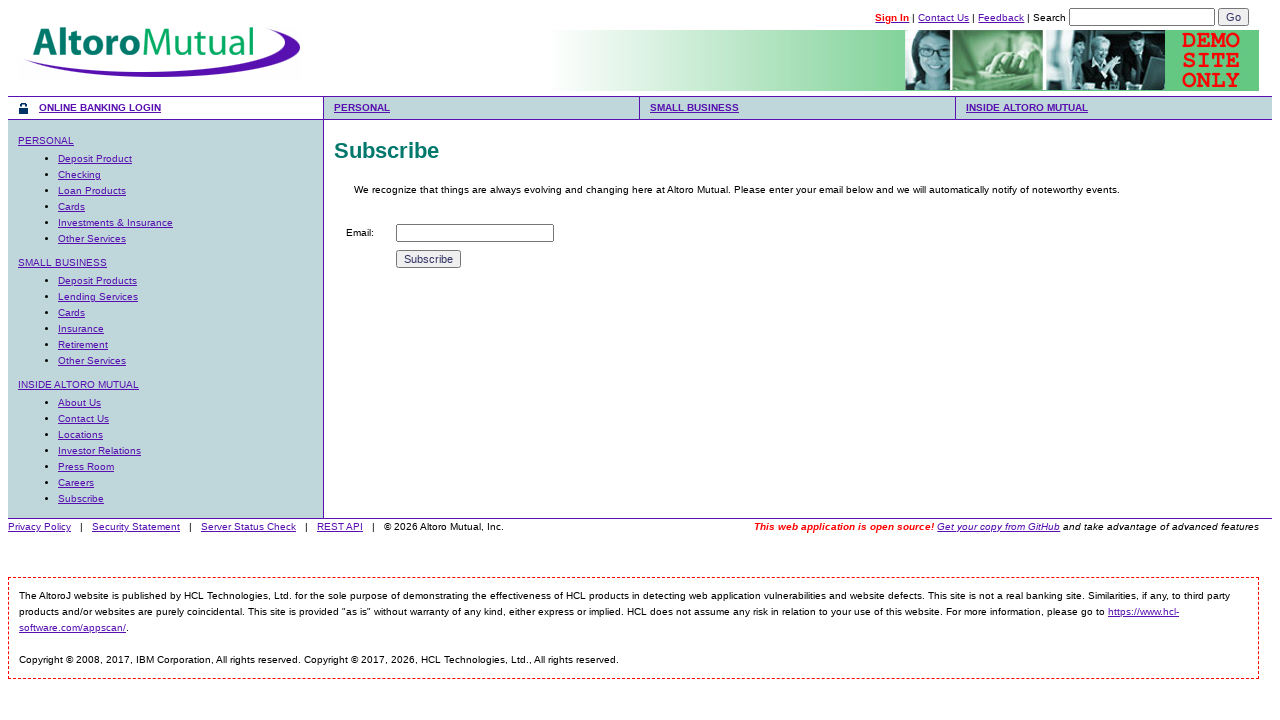

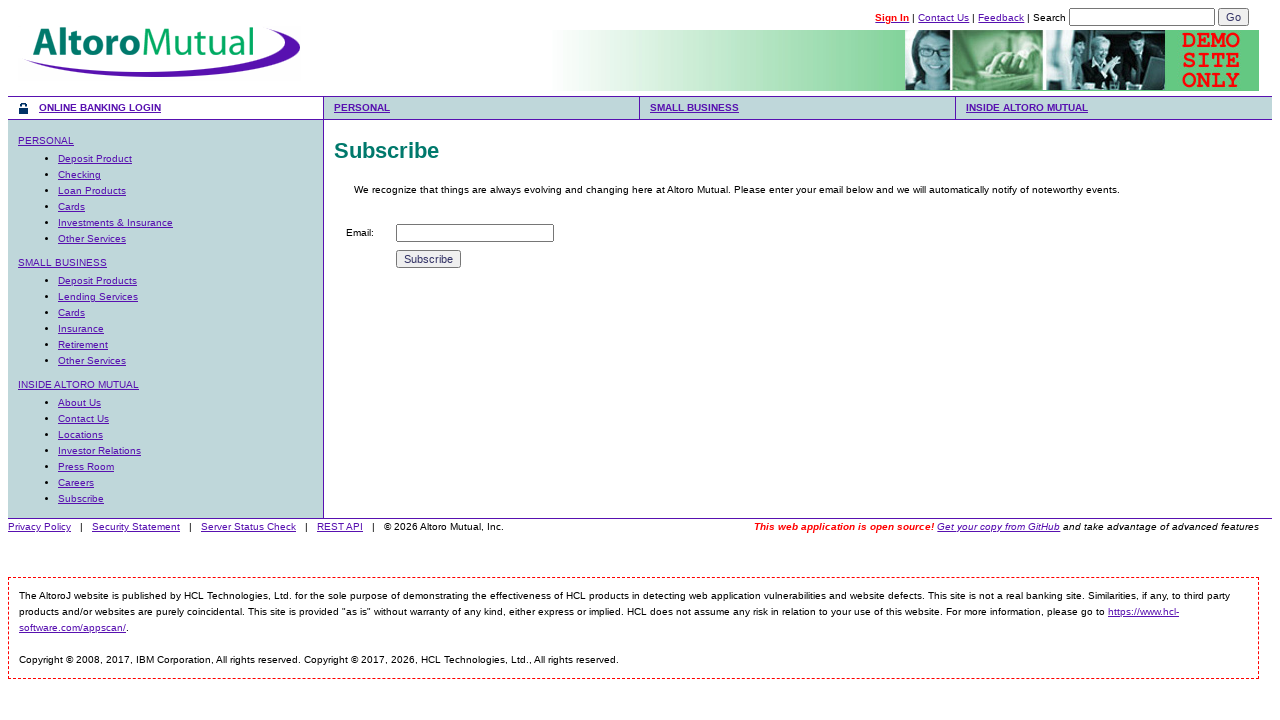